Demonstrates various Selenium locator strategies (id, name, class, CSS, XPath, link text) on a practice website by filling form fields, clicking buttons, and interacting with a password reset flow.

Starting URL: https://rahulshettyacademy.com/locatorspractice

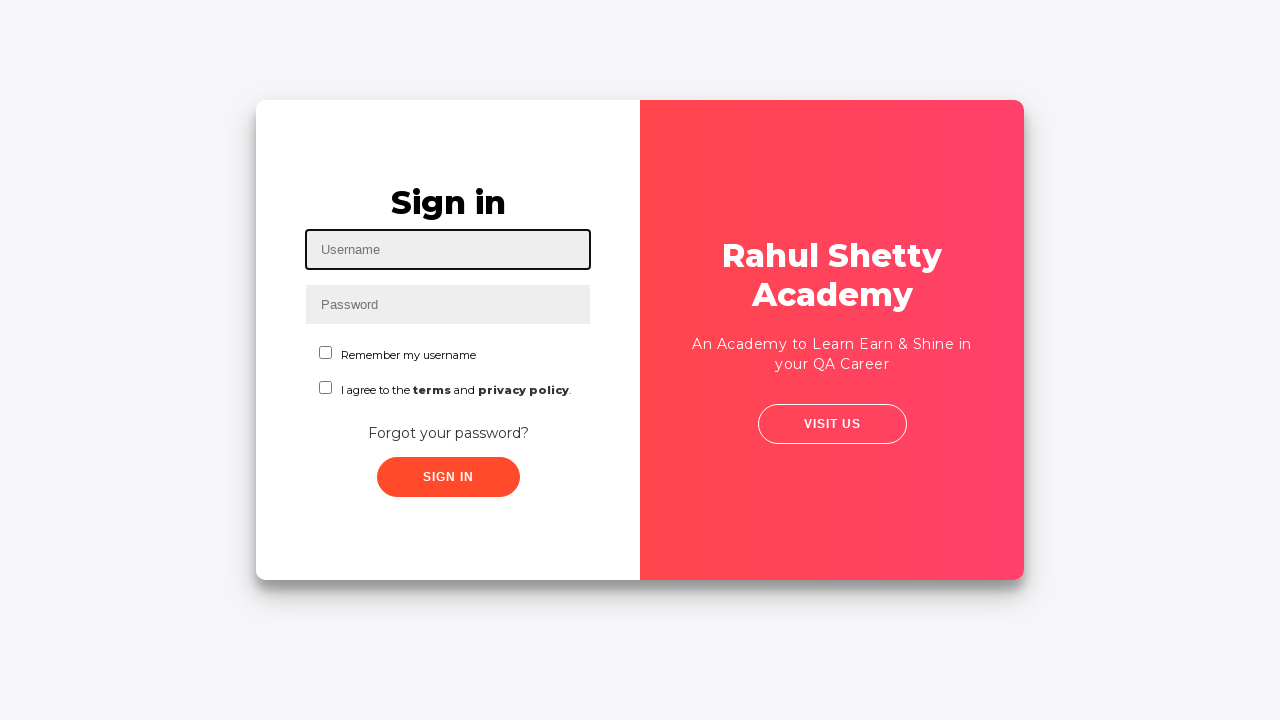

Filled username field with 'gloria' using id locator on #inputUsername
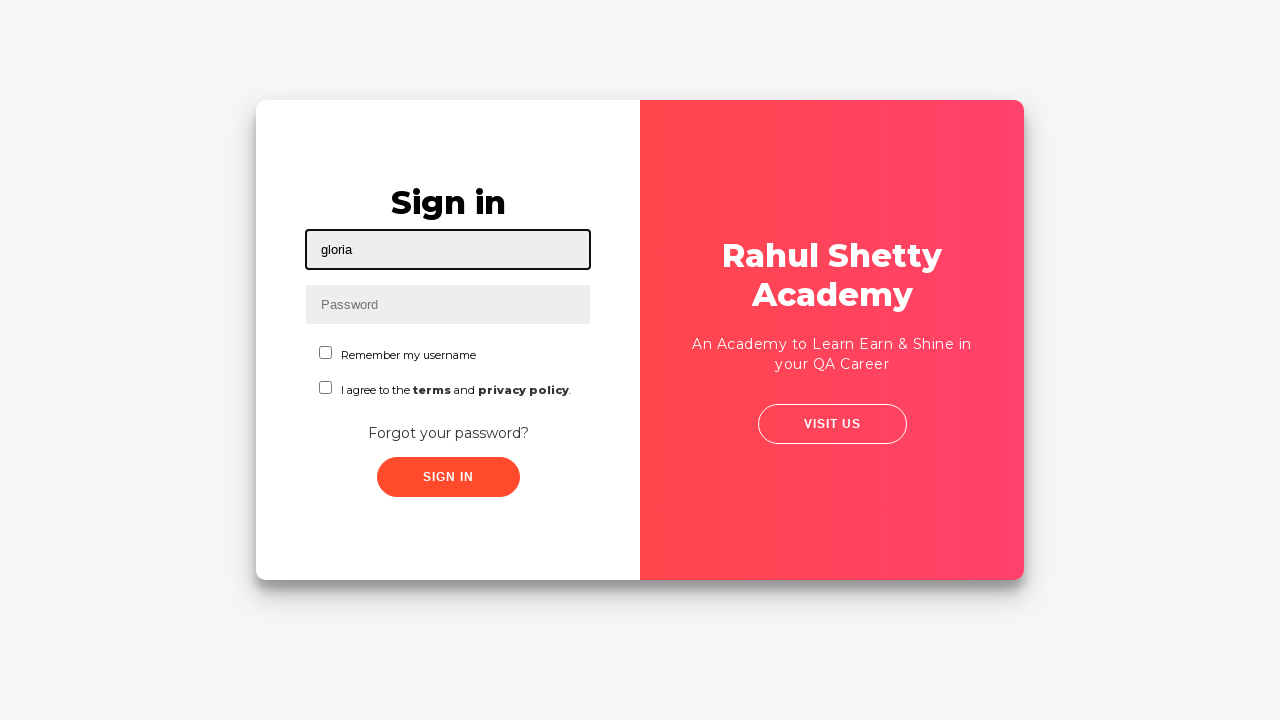

Filled password field with '12345' using name locator on input[name='inputPassword']
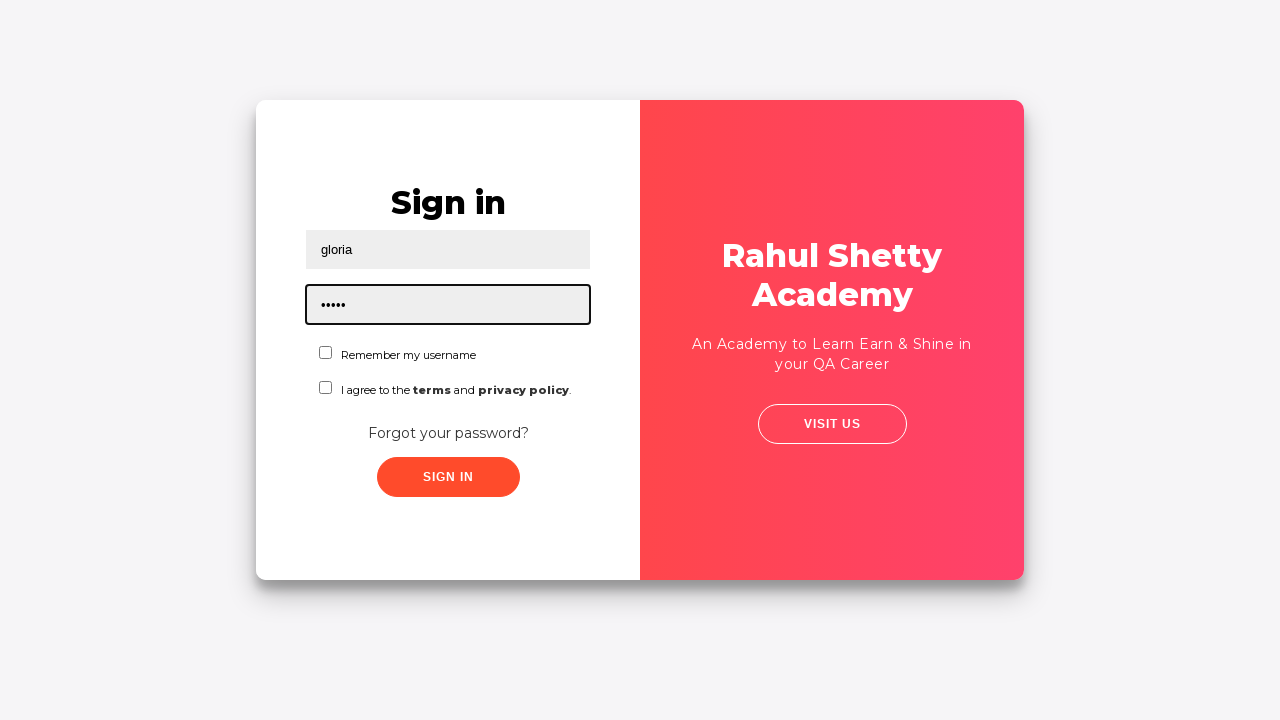

Clicked submit button using class locator at (448, 477) on .submit
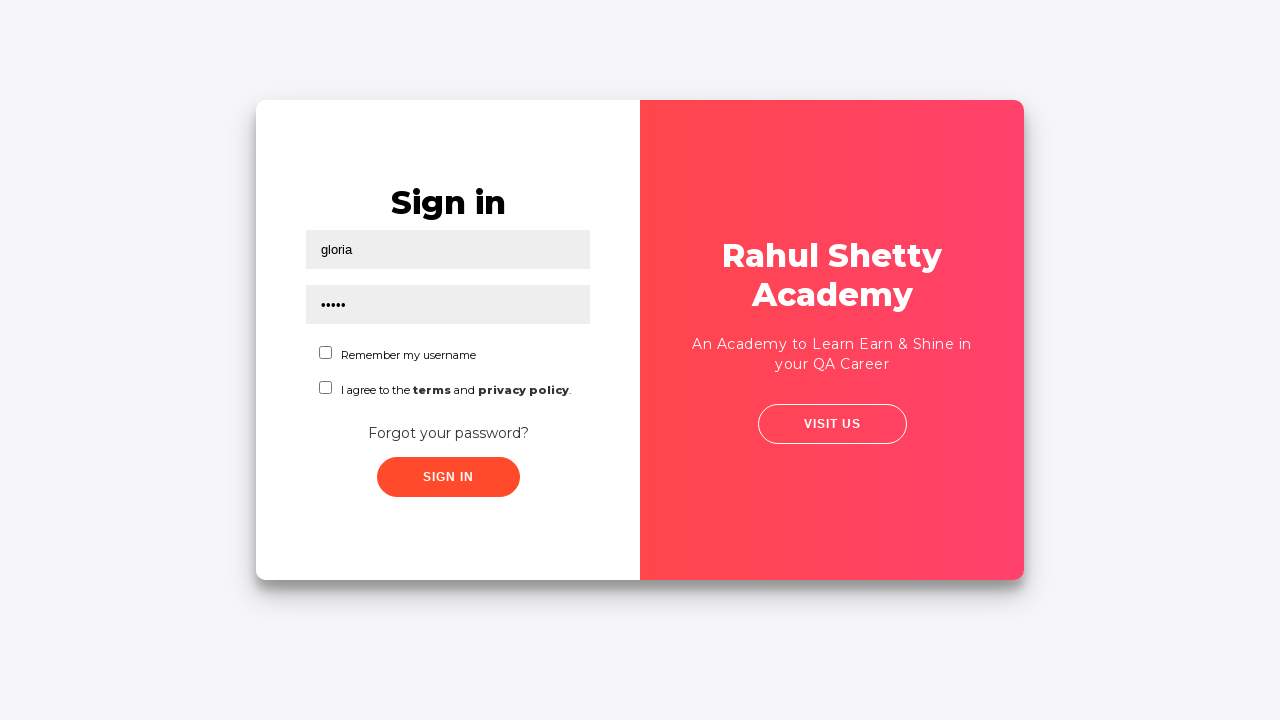

Error message appeared on page
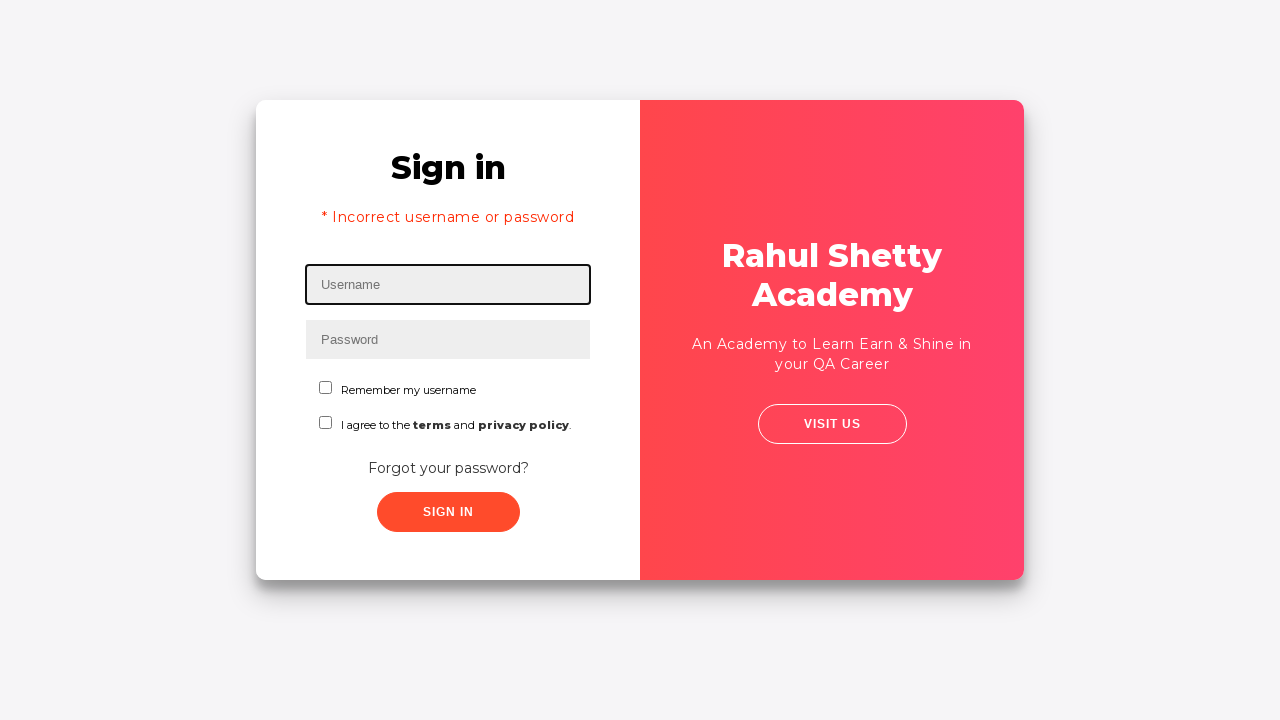

Retrieved error message: * Incorrect username or password 
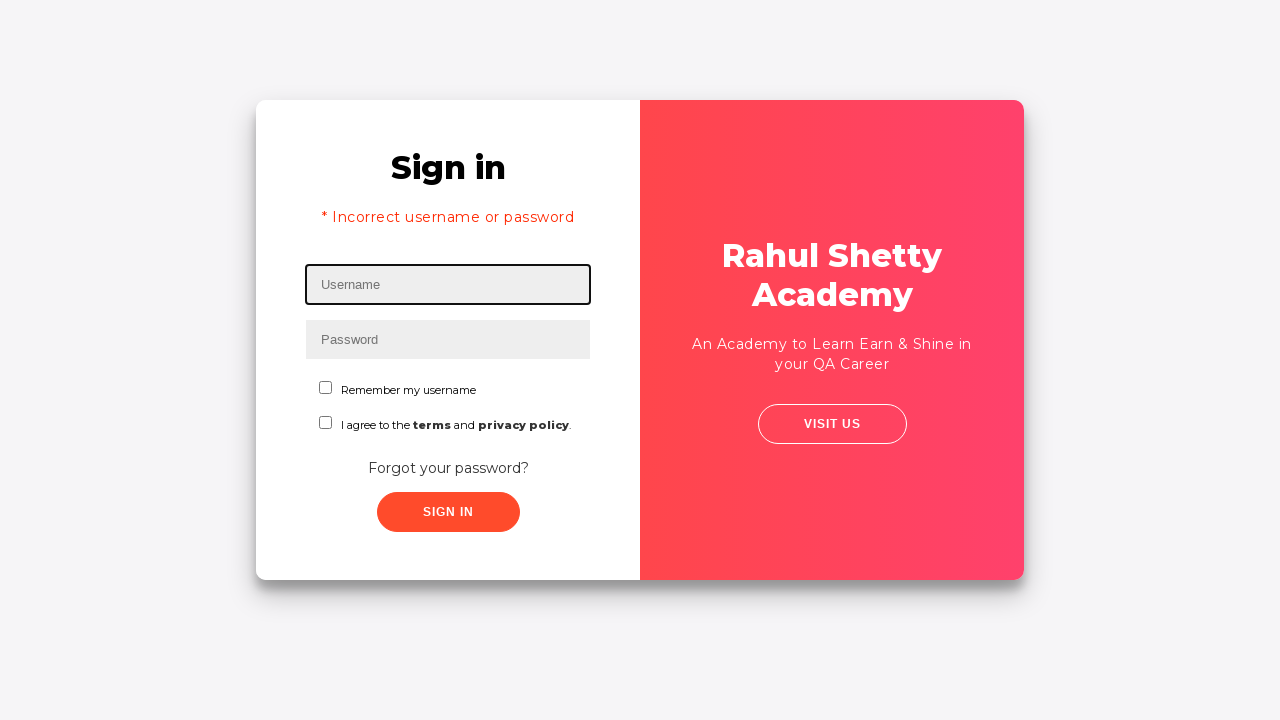

Clicked 'Forgot your password?' link at (448, 468) on text=Forgot your password?
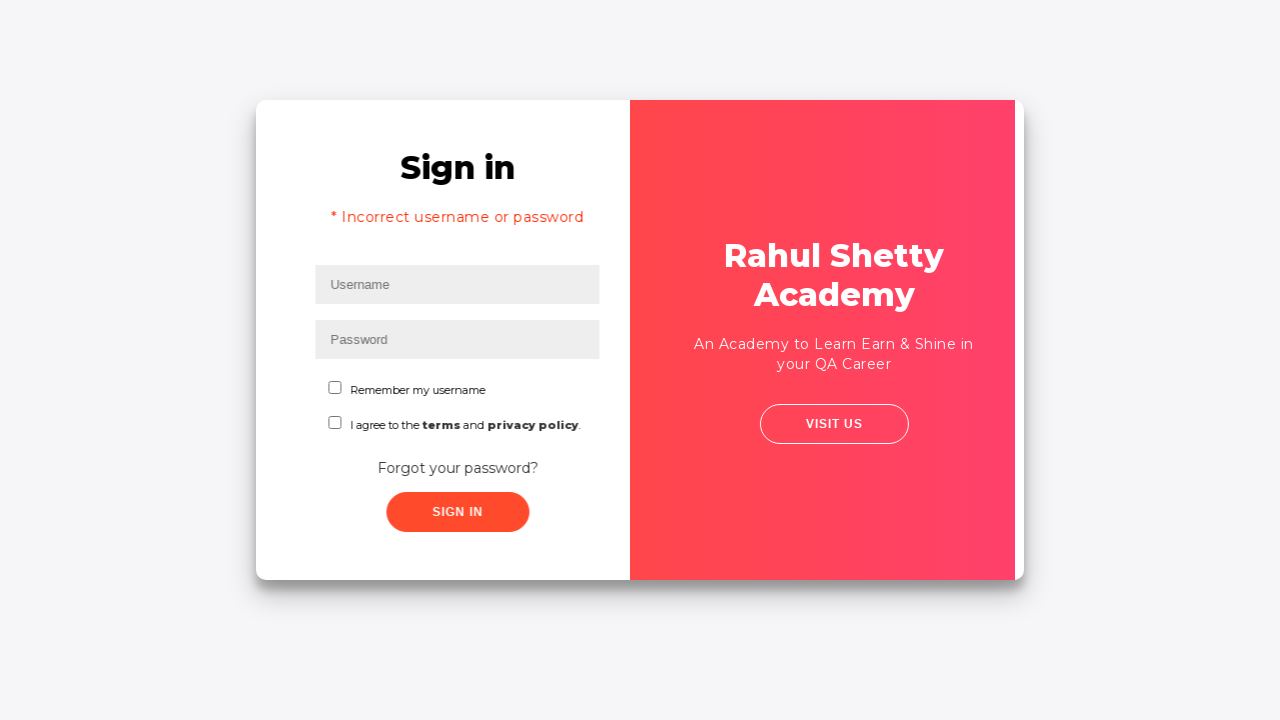

Filled name field with 'gloria' using placeholder locator on input[placeholder='Name']
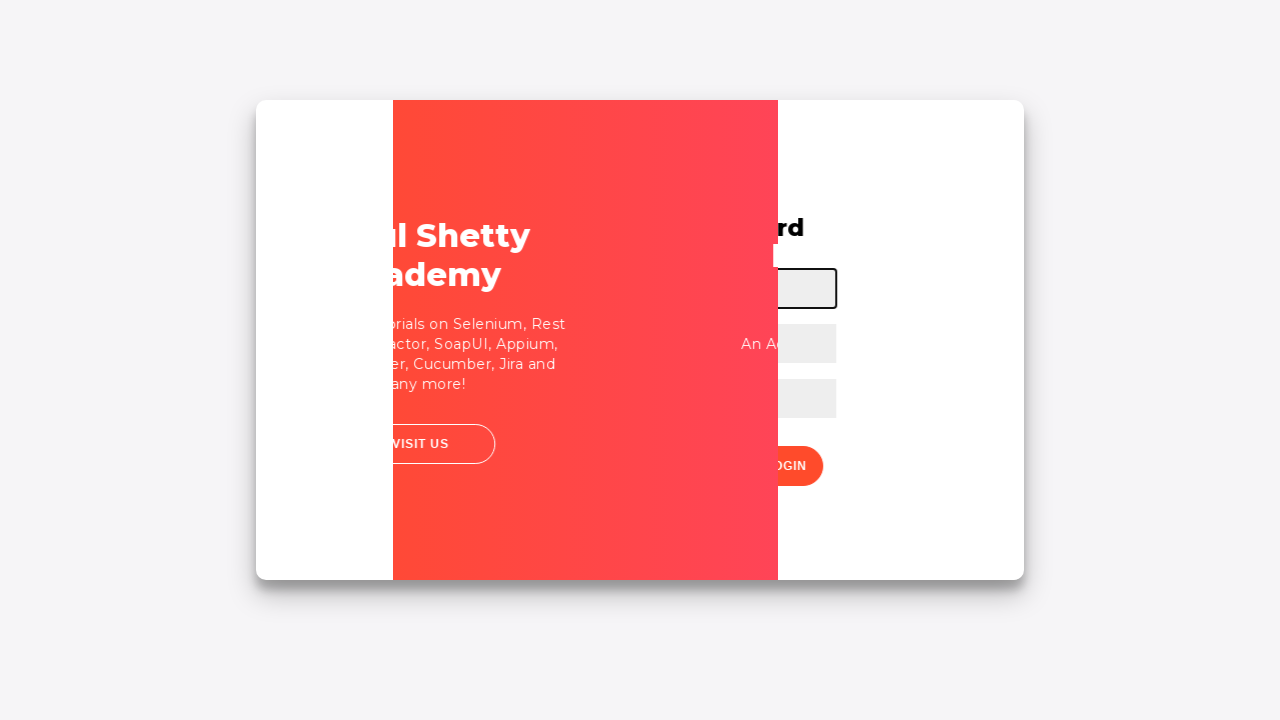

Filled email field with 'gloria@gmail.com' using placeholder locator on input[placeholder='Email']
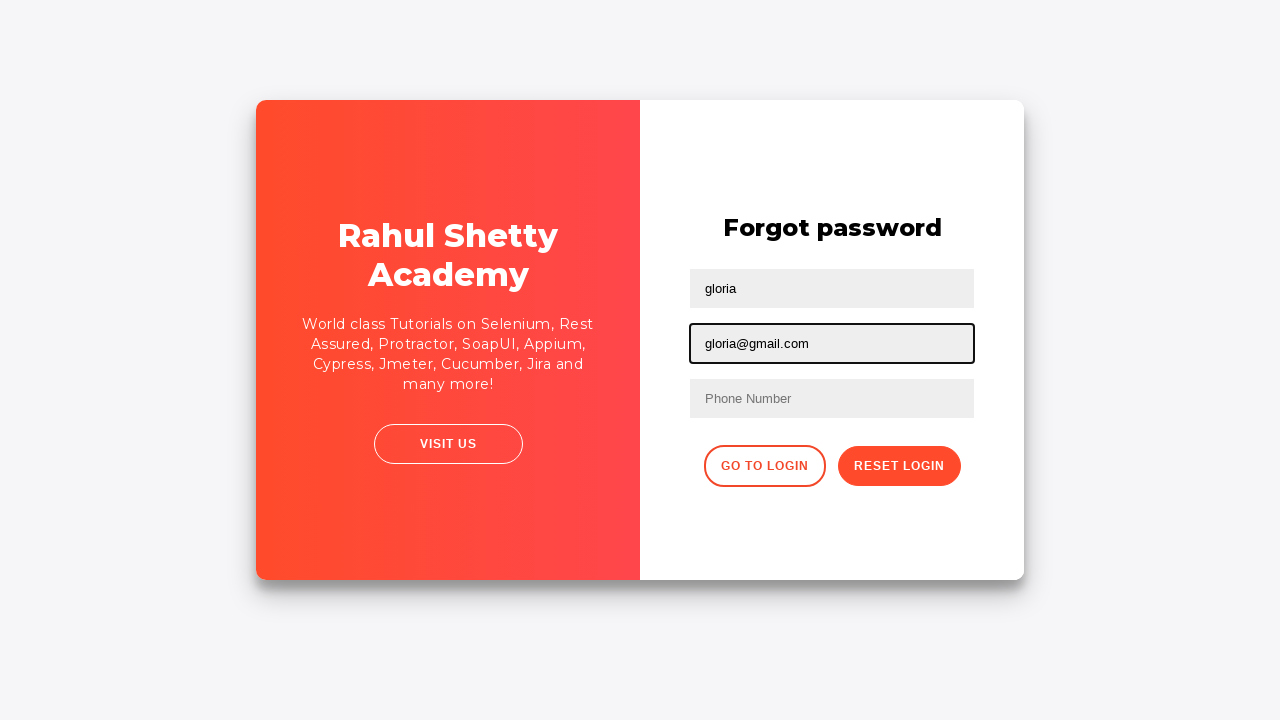

Cleared the second text input field using nth selector on input[type='text'] >> nth=1
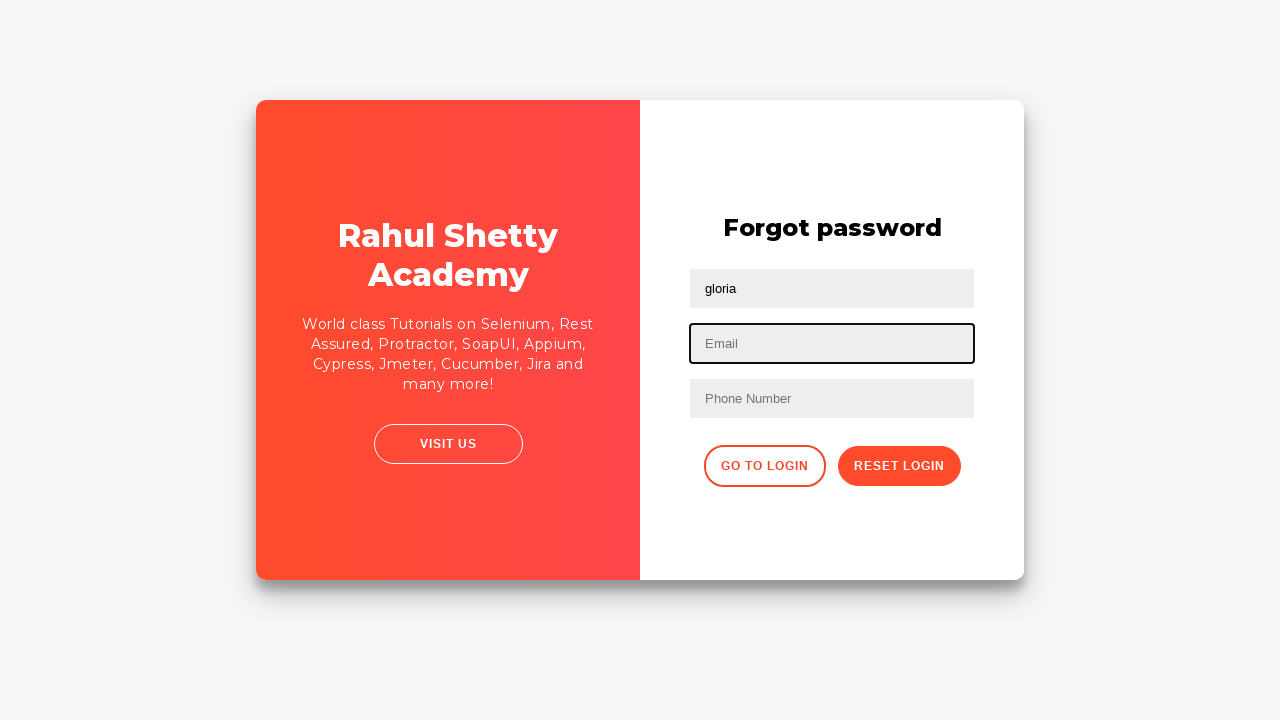

Filled the third text input field with 'gloria@gmail.com' using nth selector on input[type='text'] >> nth=2
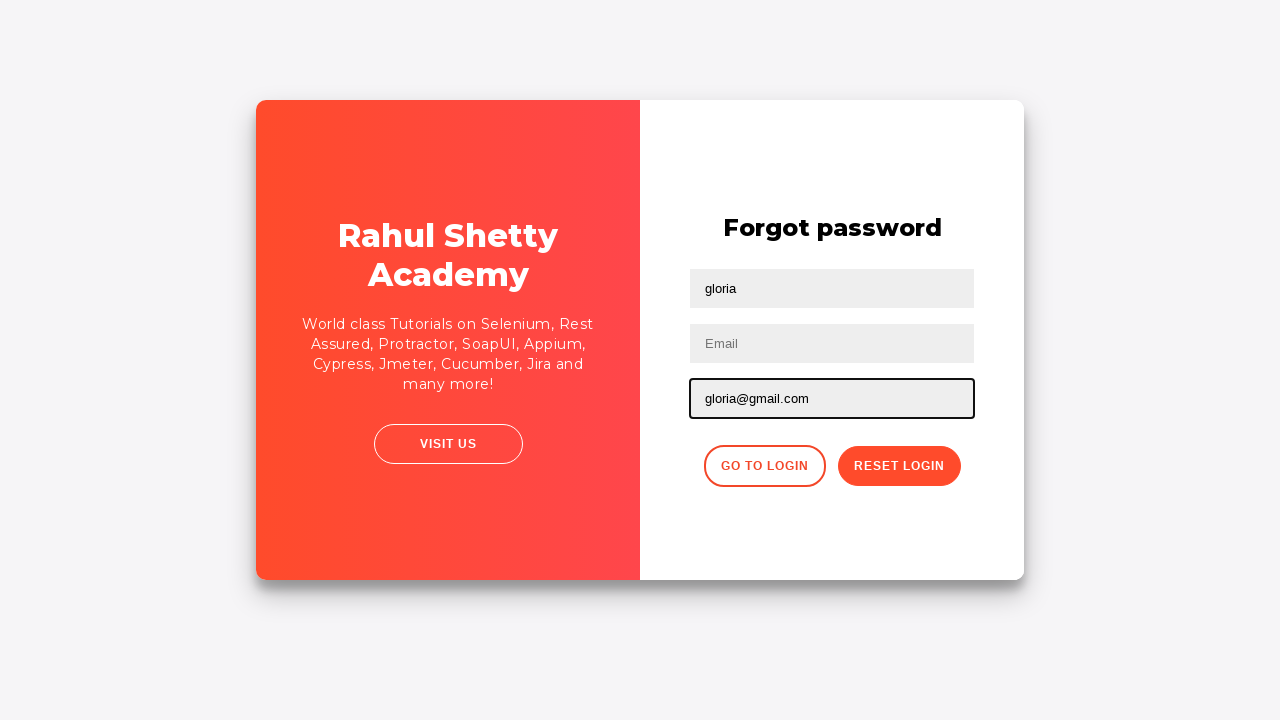

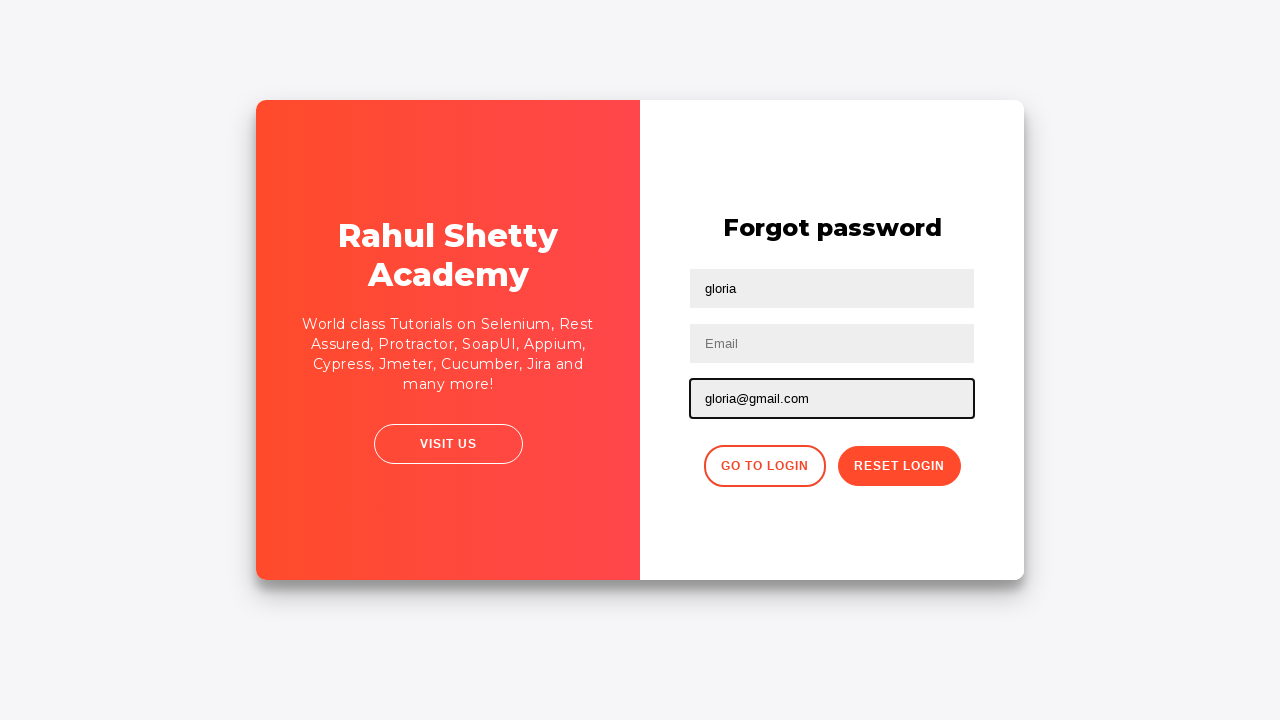